Navigates to the links demo page and verifies a link containing "Request" text is present

Starting URL: https://demoqa.com/links

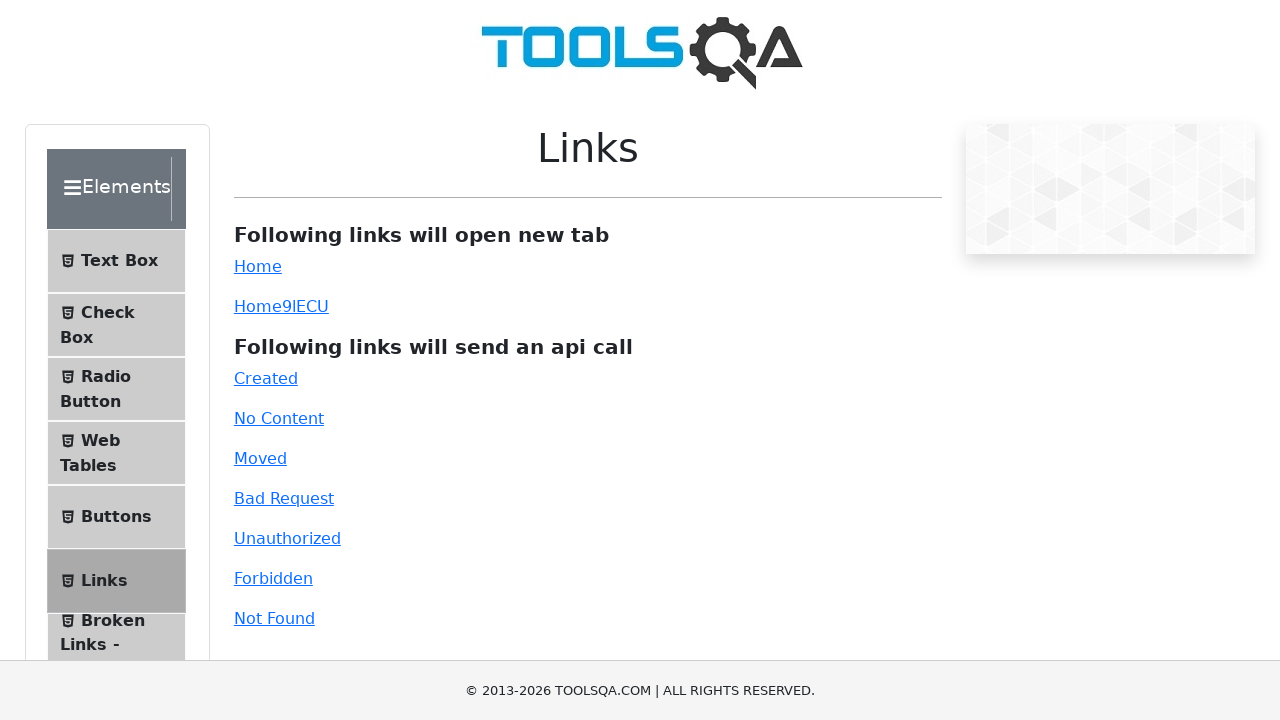

Navigated to links demo page at https://demoqa.com/links
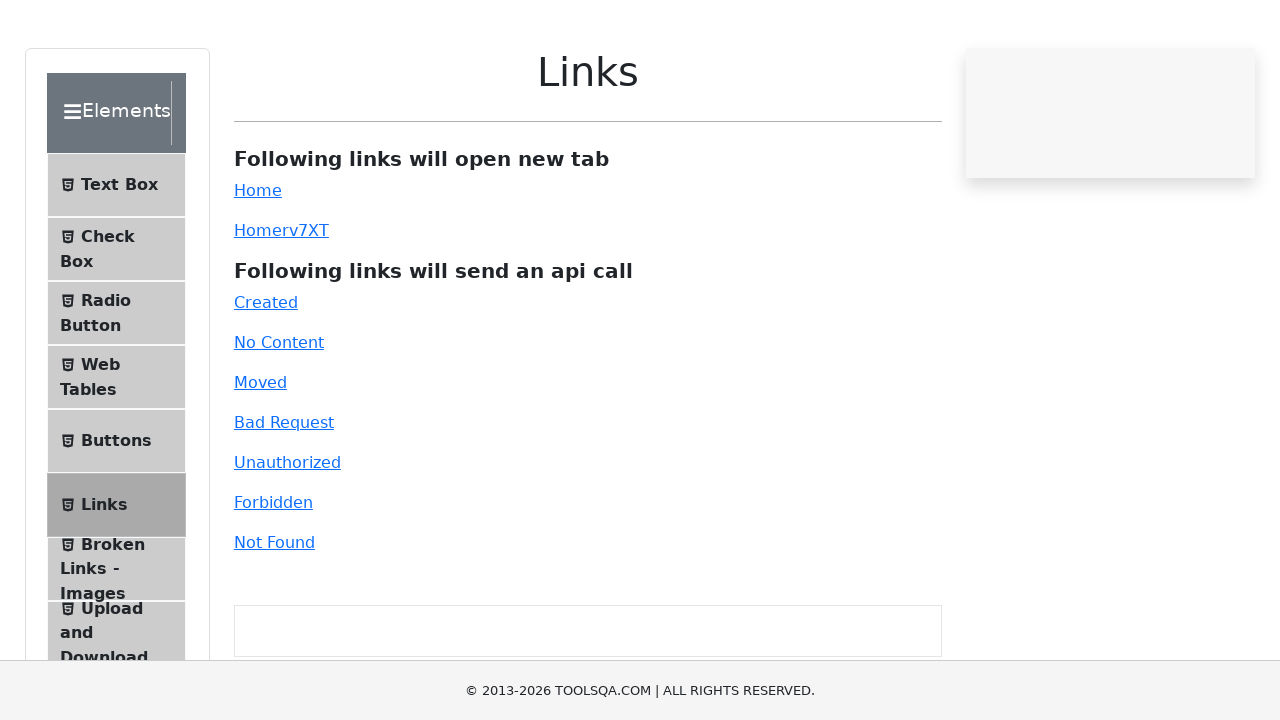

Waited for link containing 'Request' text to be present
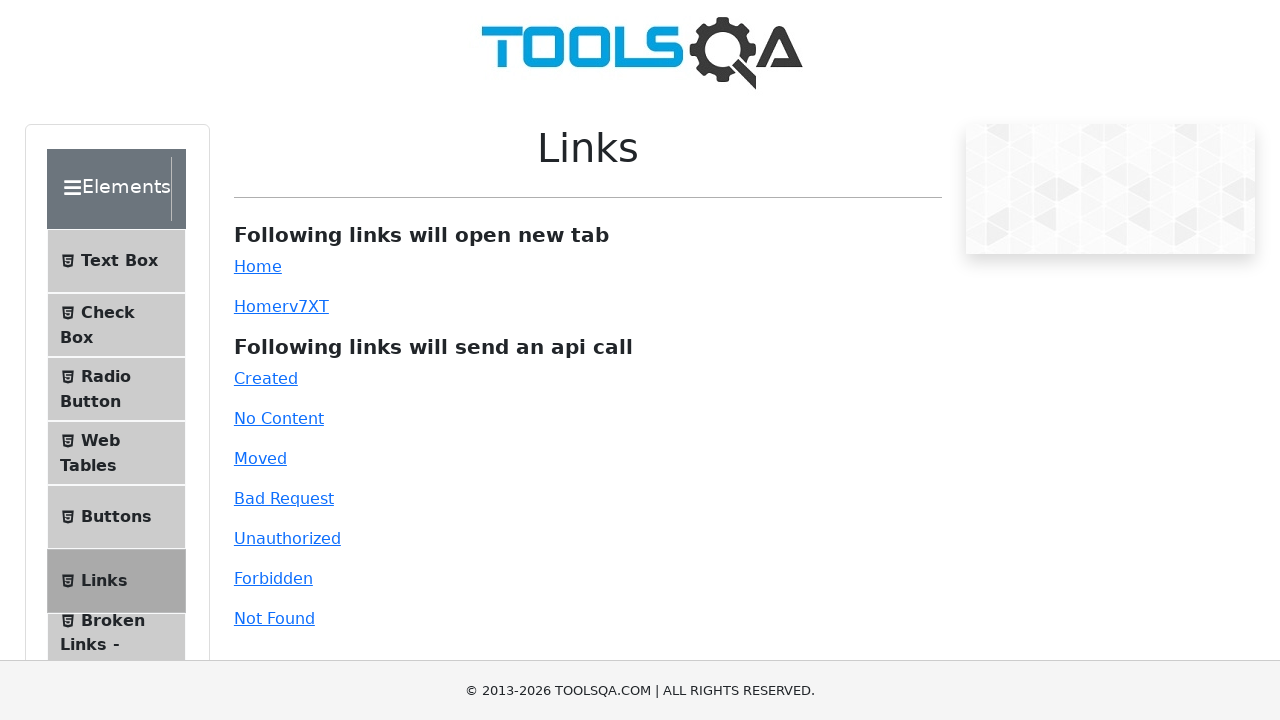

Verified link containing 'Request' text is visible
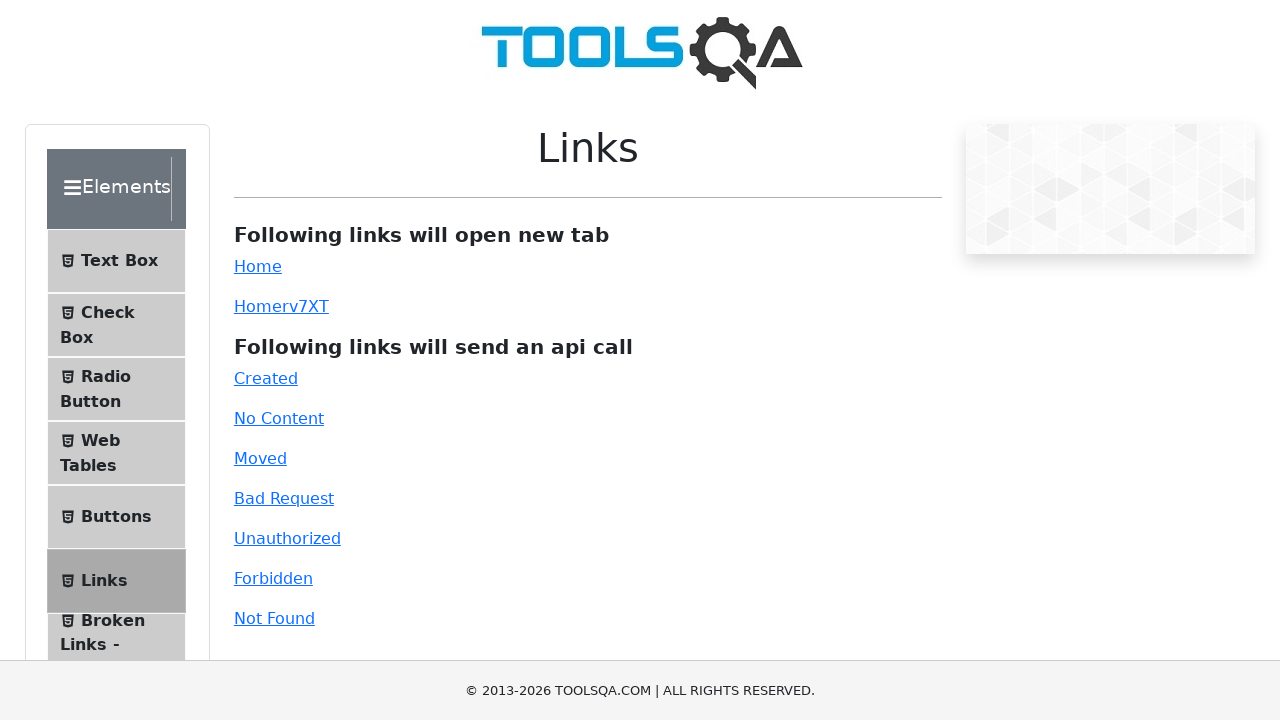

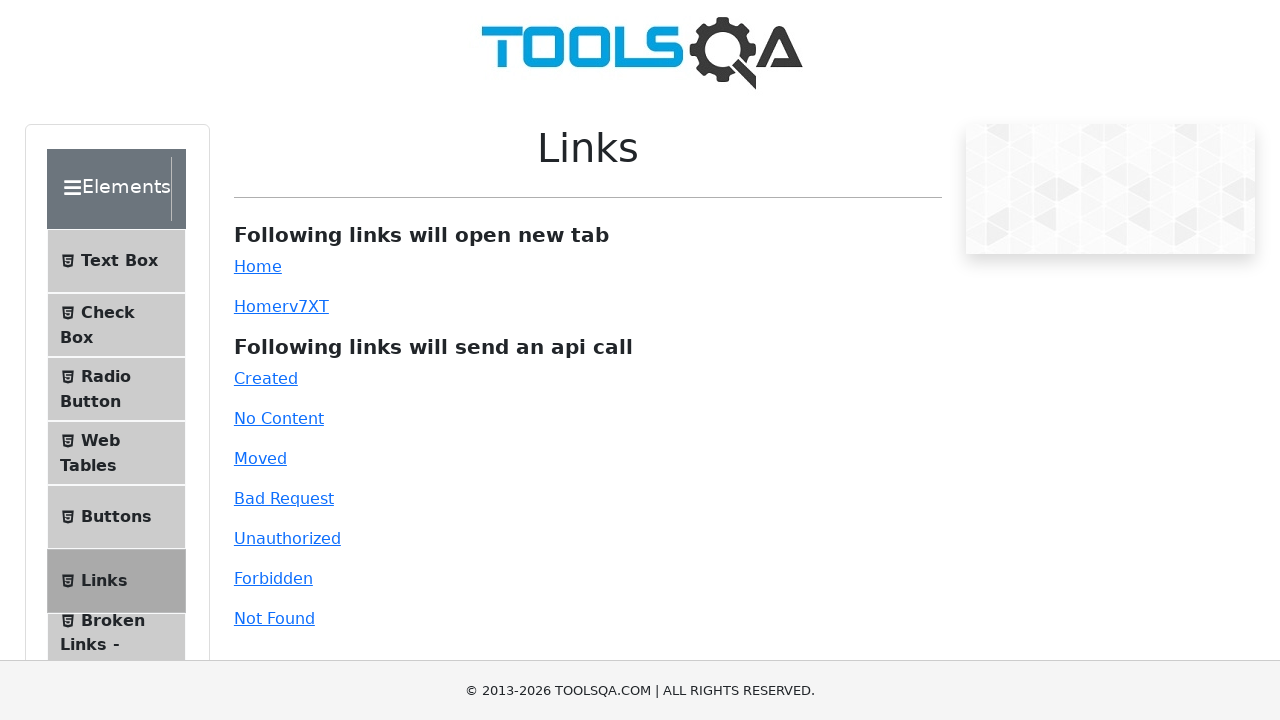